Tests user registration form by filling in personal details including name, username, city selection, gender, and password, then submitting the form

Starting URL: http://webapps.tekstac.com/Shopify/

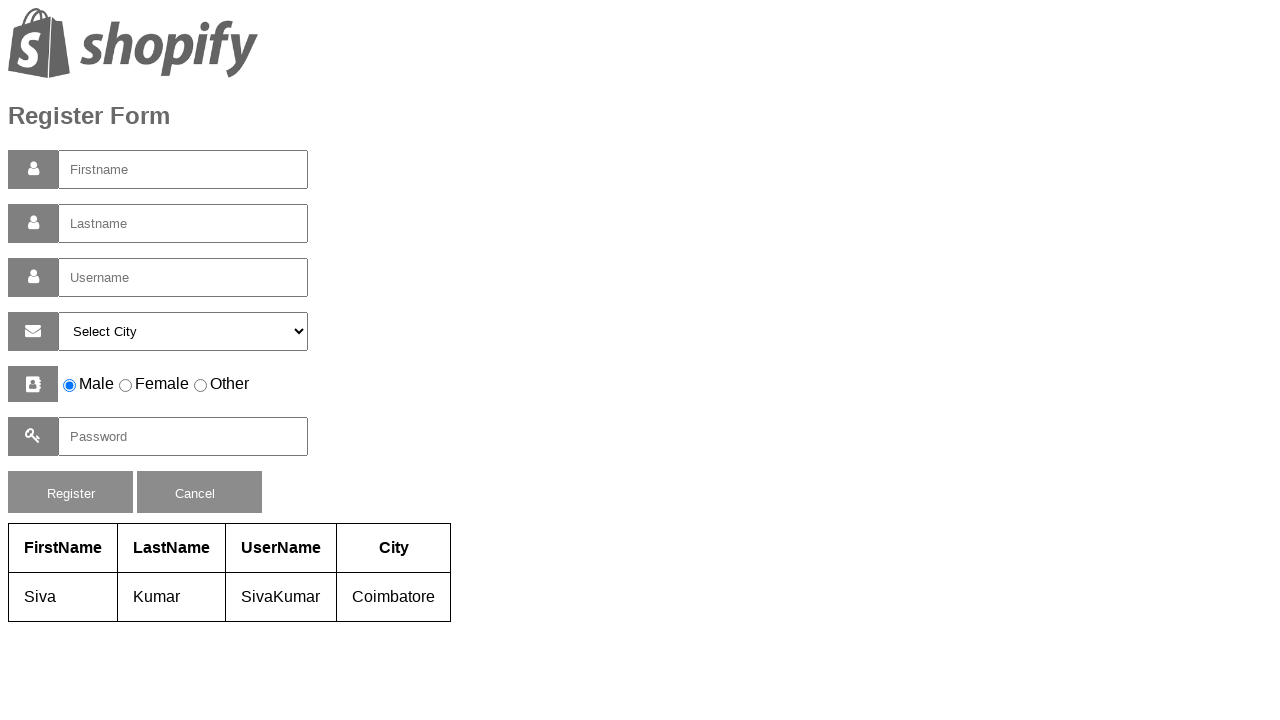

Filled first name field with 'Mithali' on #firstname
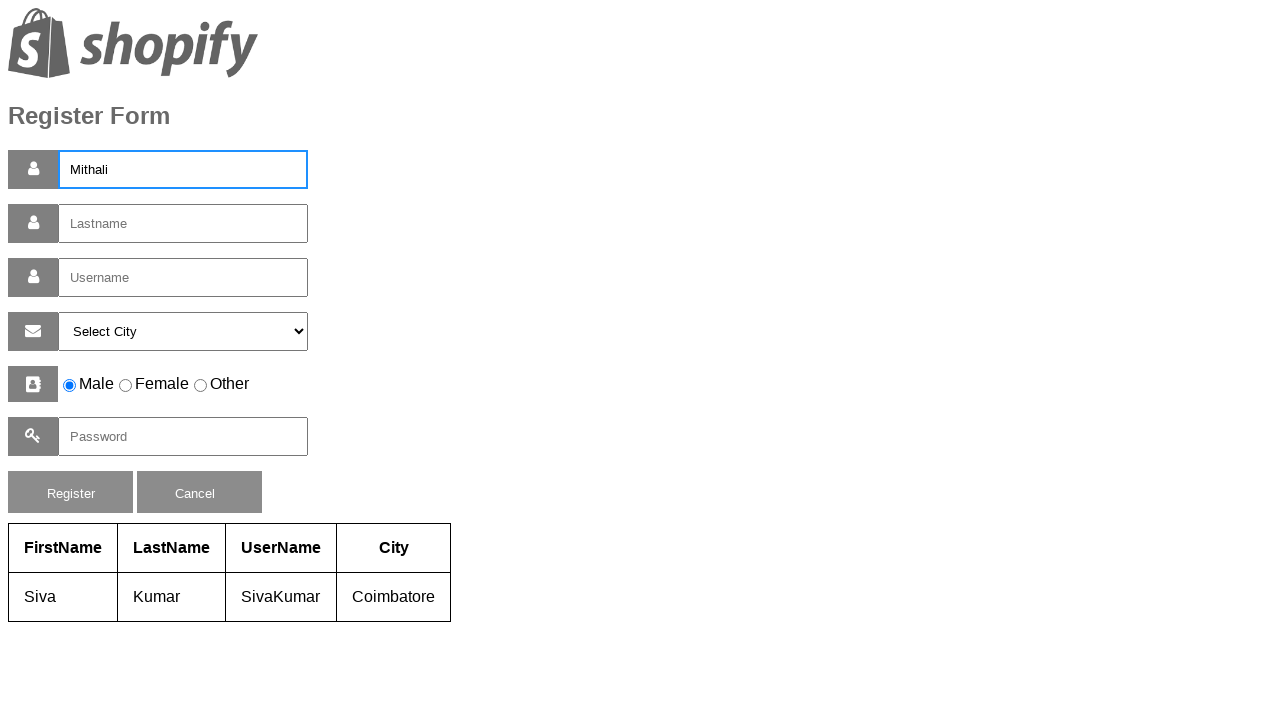

Filled last name field with 'Raj' on #lastname
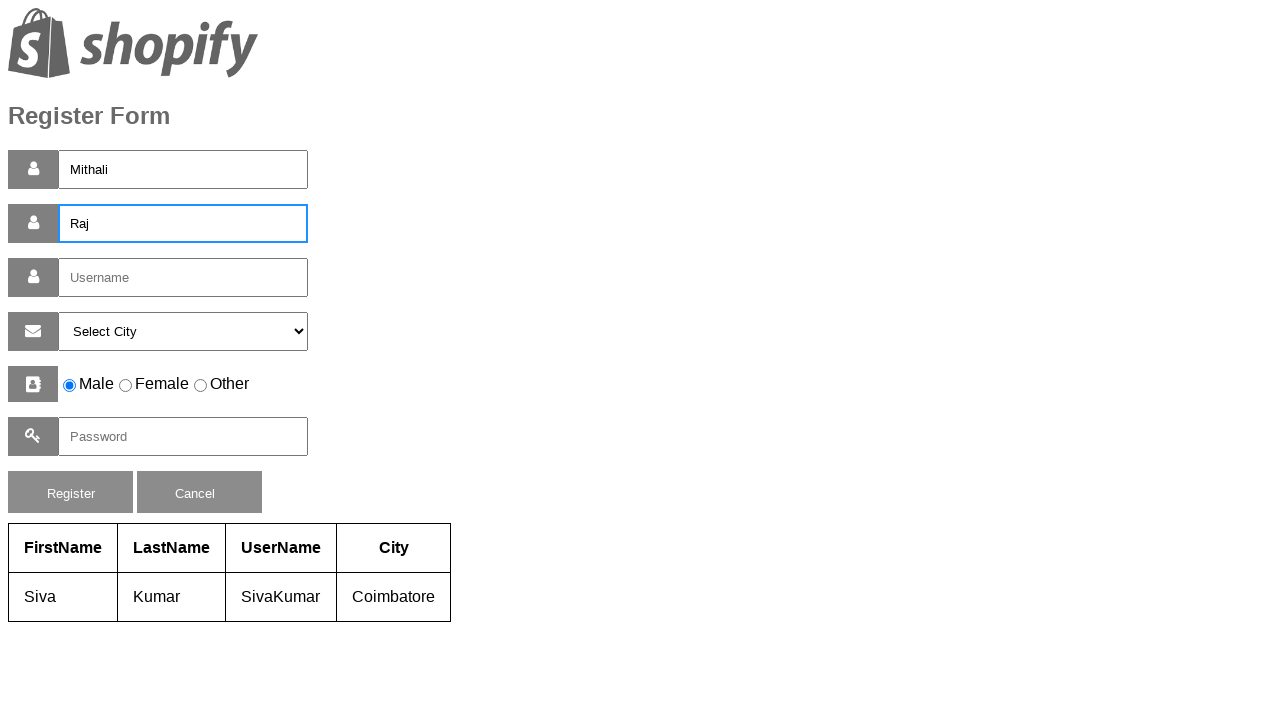

Filled username field with 'Mithali Raj' on #username
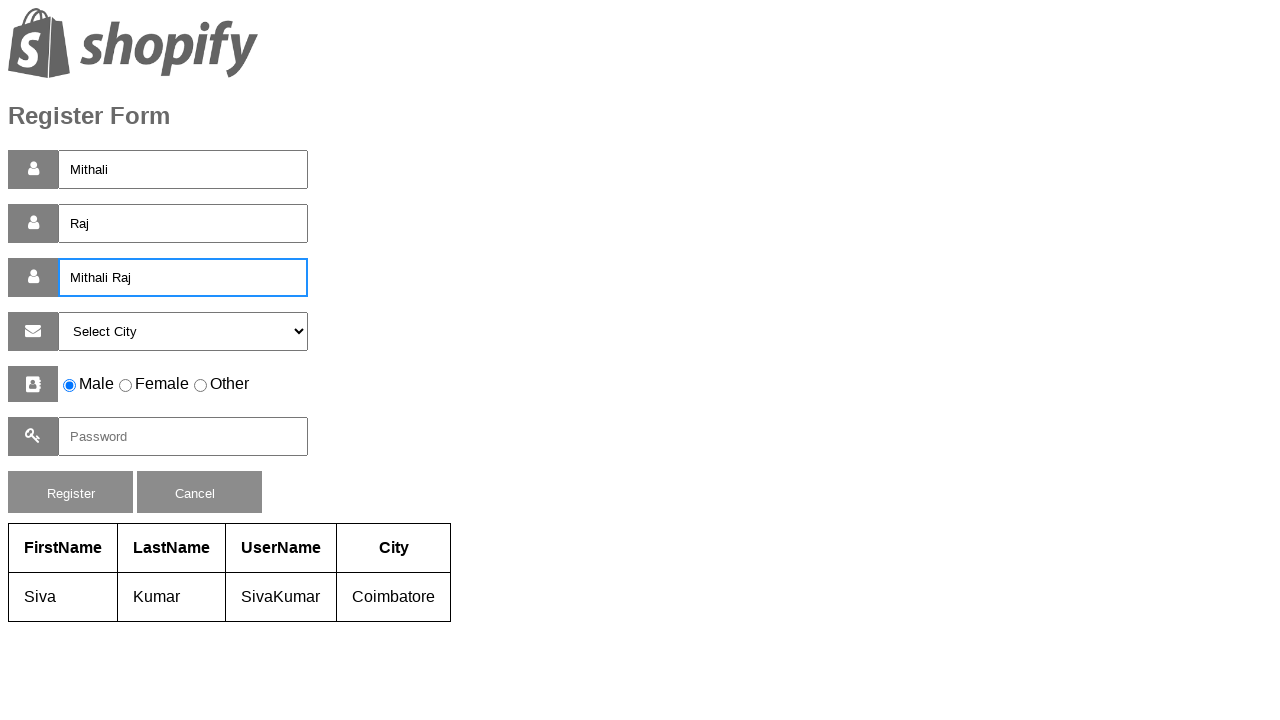

Selected city 'mas' from dropdown on #selectcity
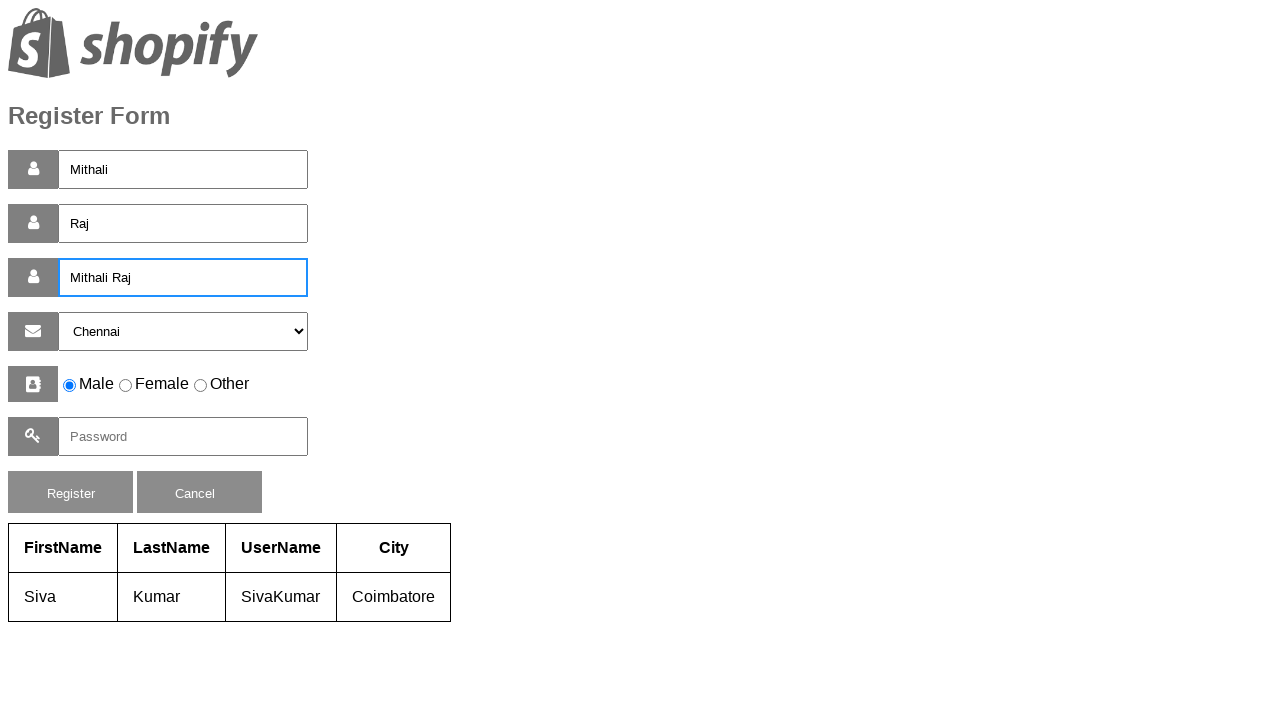

Selected female gender radio button at (126, 386) on input[value='female']
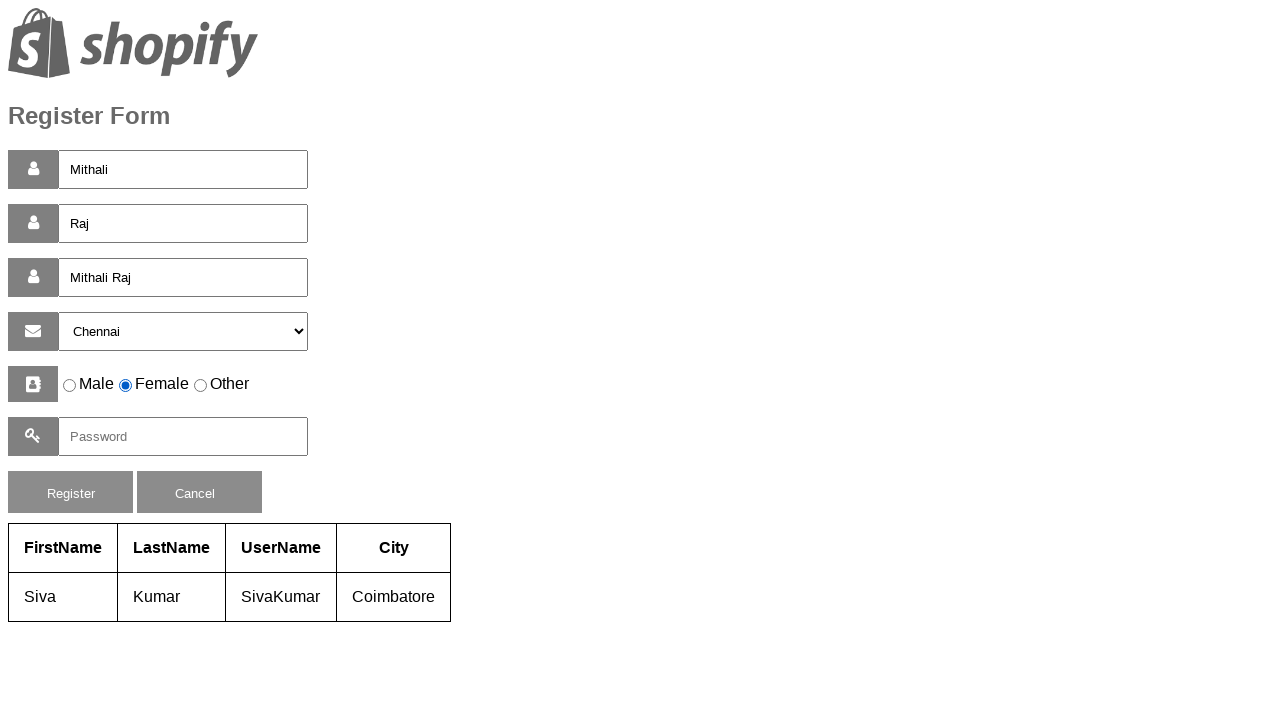

Filled password field with 'MR@123' on #pass
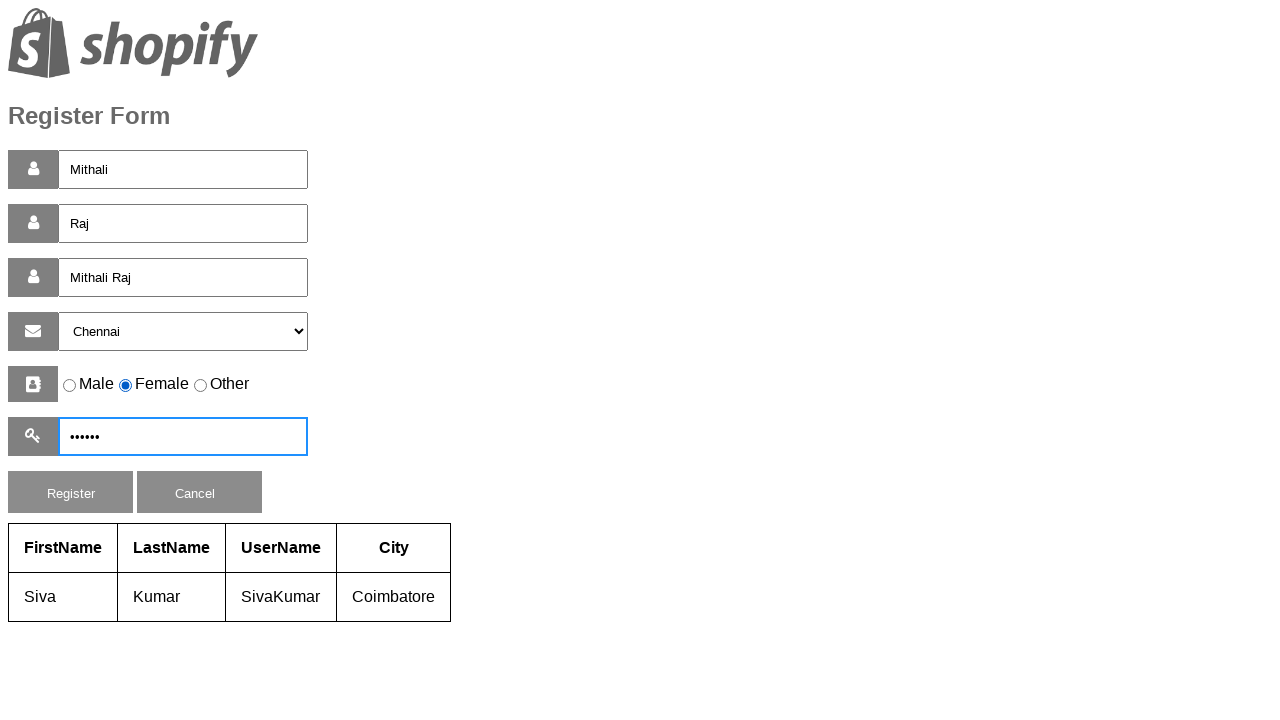

Clicked registration button to submit form at (70, 492) on #reg
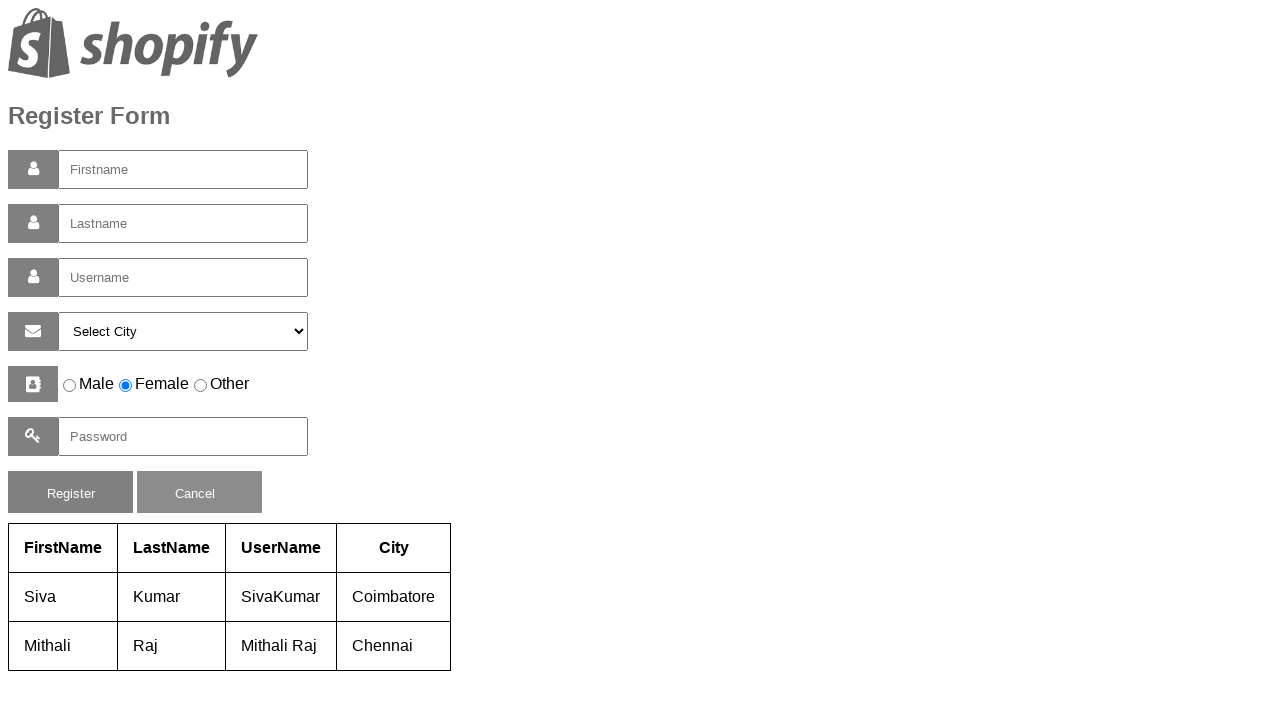

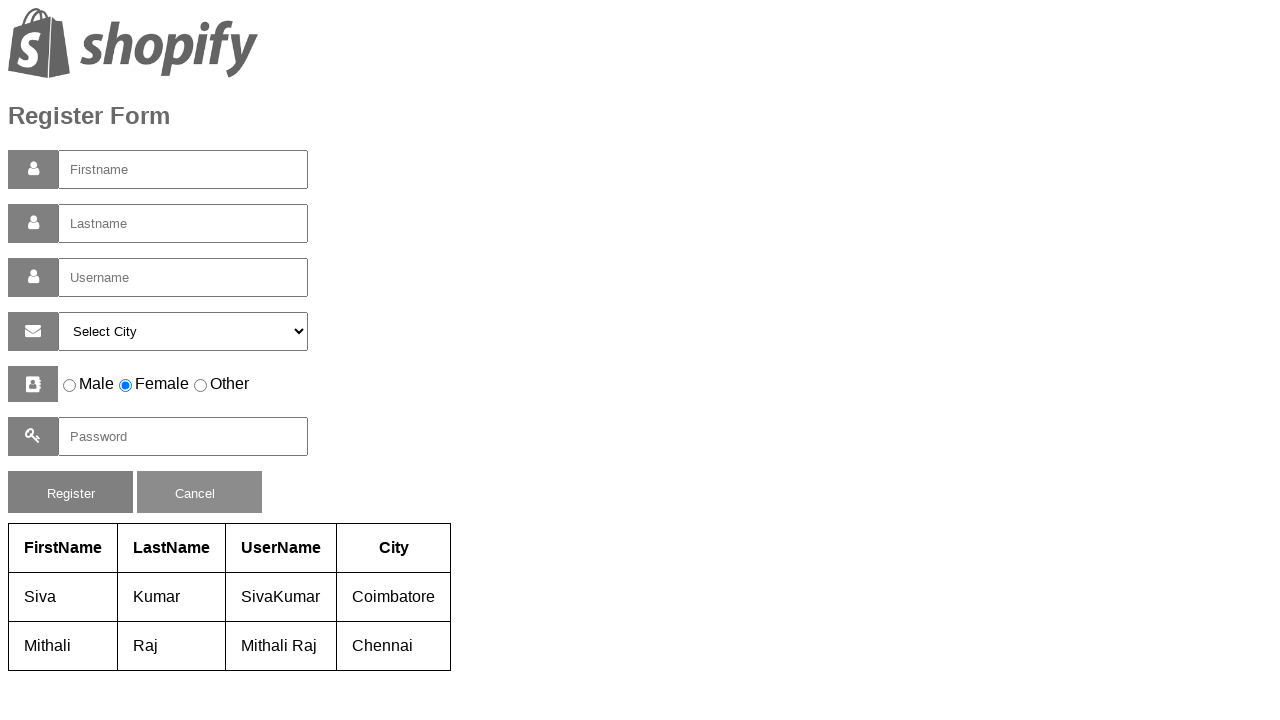